Tests the currency swap functionality on XE.com by clicking the swap button and verifying the from/to currencies are exchanged

Starting URL: https://www.xe.com/

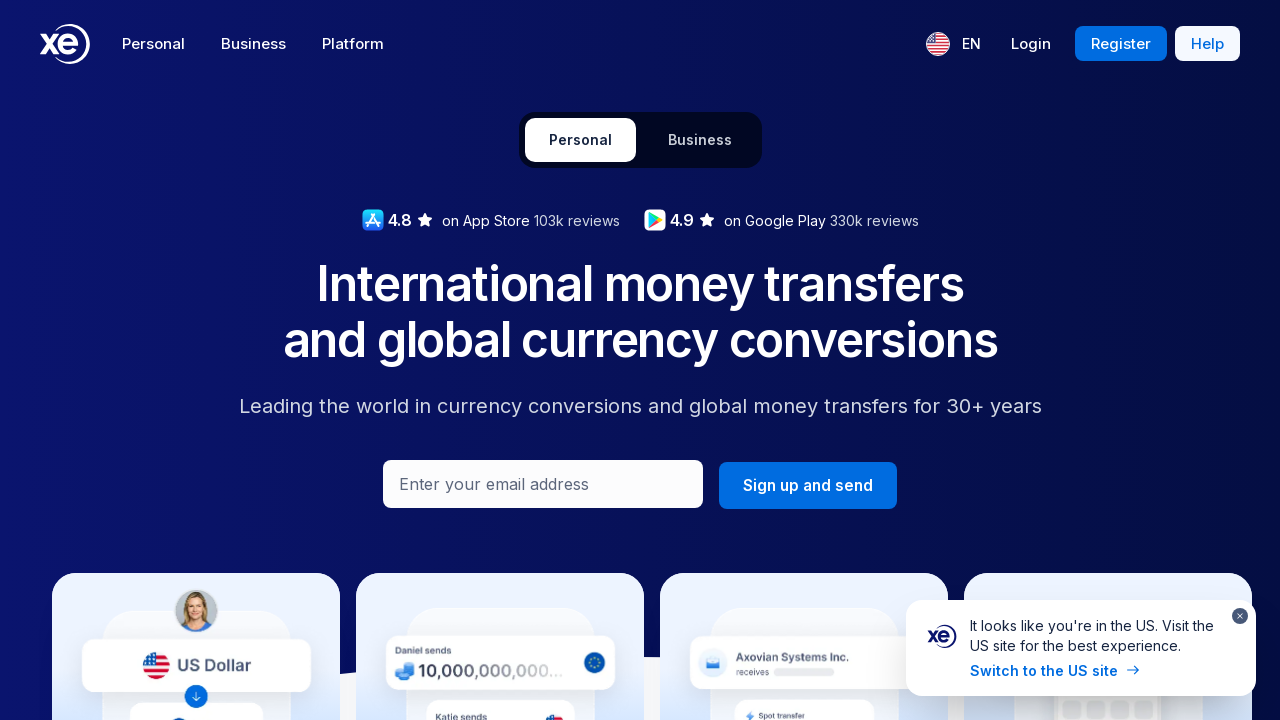

Clicked swap currencies button to exchange from/to currencies at (831, 361) on button[aria-label='Swap currencies']
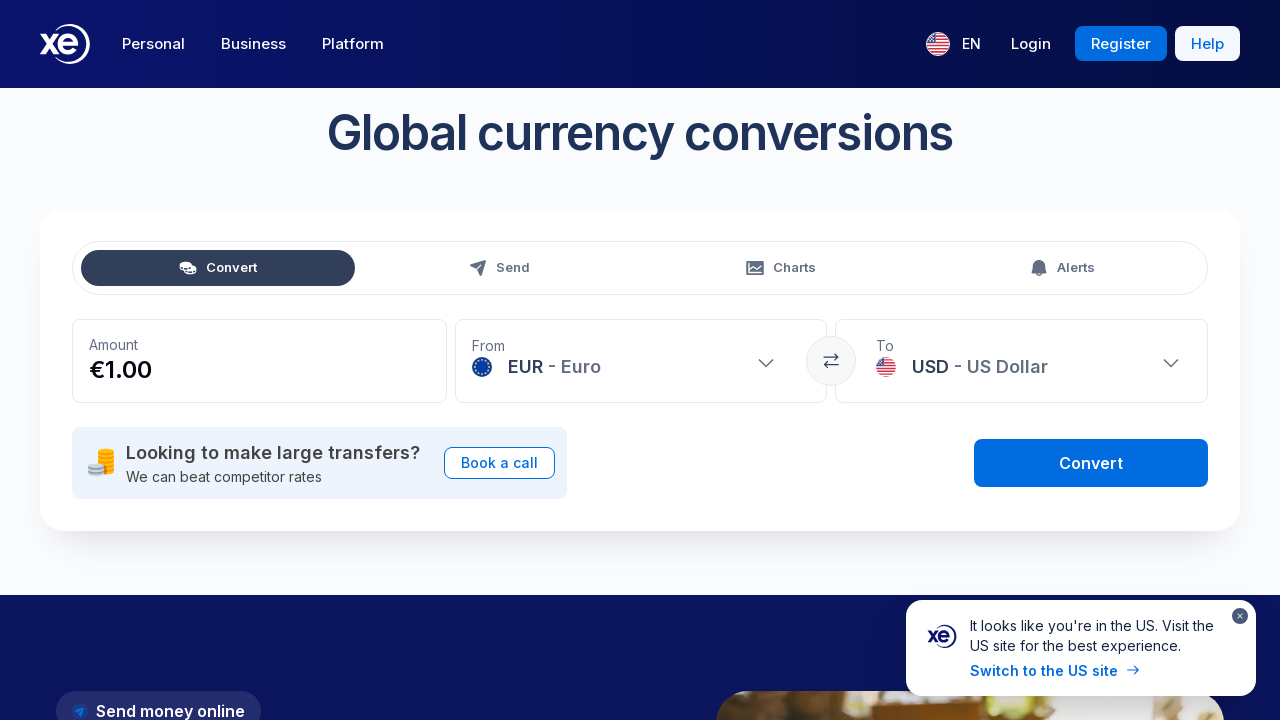

Waited 500ms for currency swap to complete
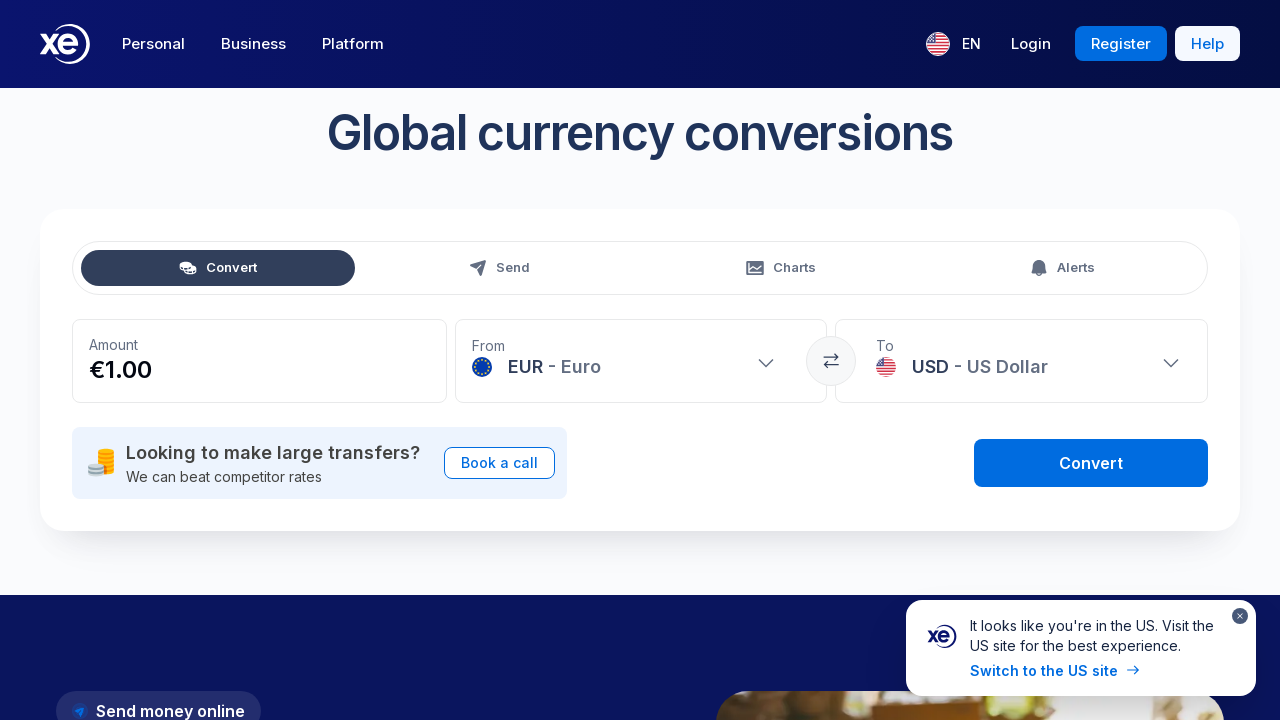

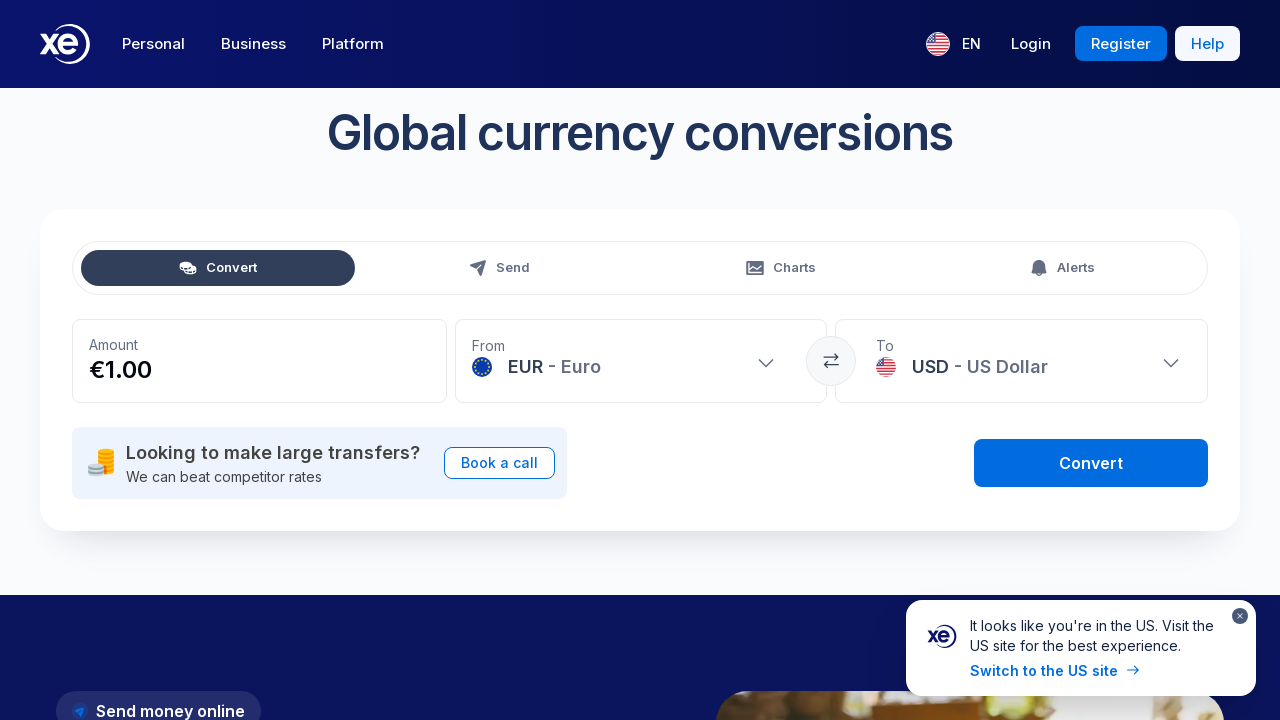